Fills out a registration form with personal information including name, address, and account details

Starting URL: https://parabank.parasoft.com/parabank/register.htm

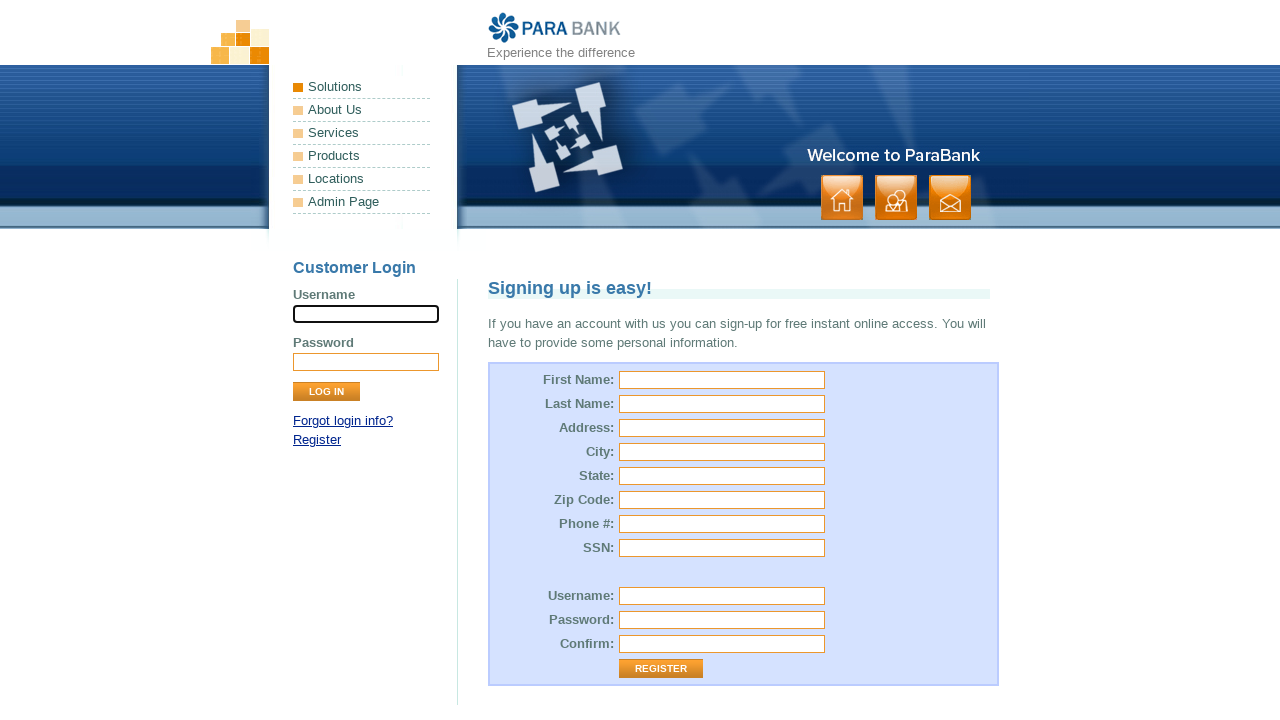

Filled first name with 'Amine' on #customer\.firstName
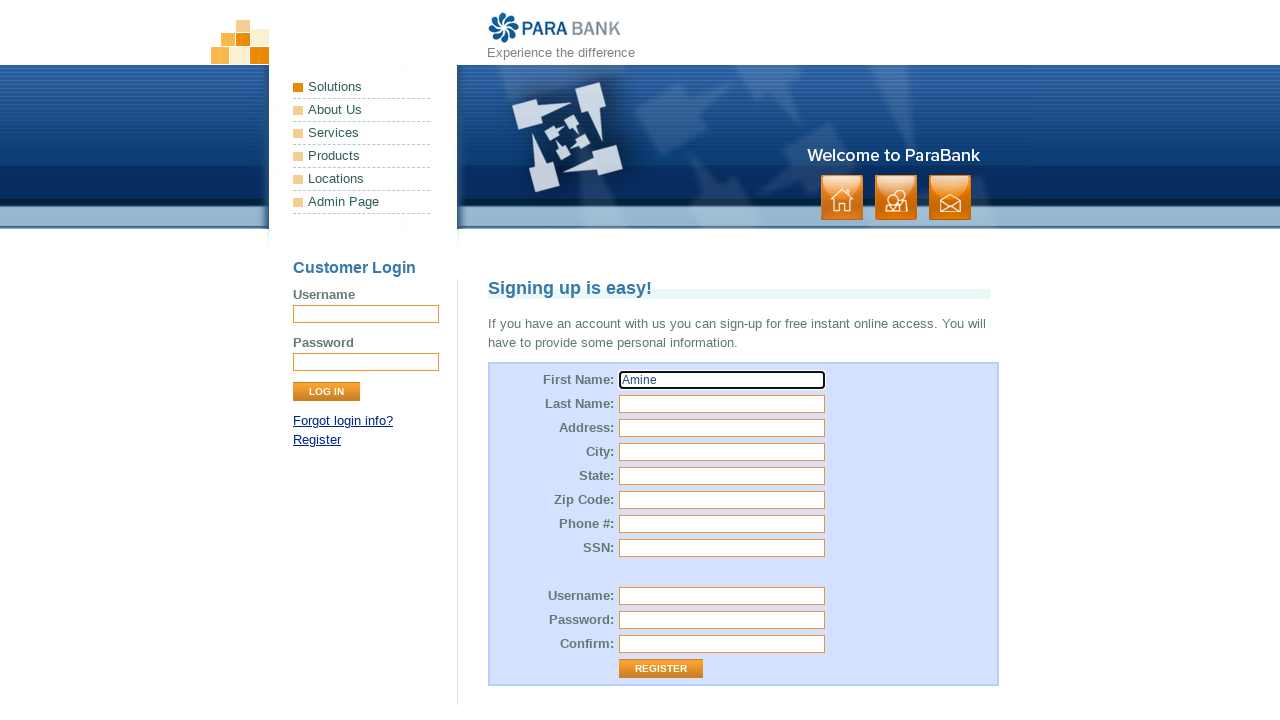

Filled last name with 'Meddi' on #customer\.lastName
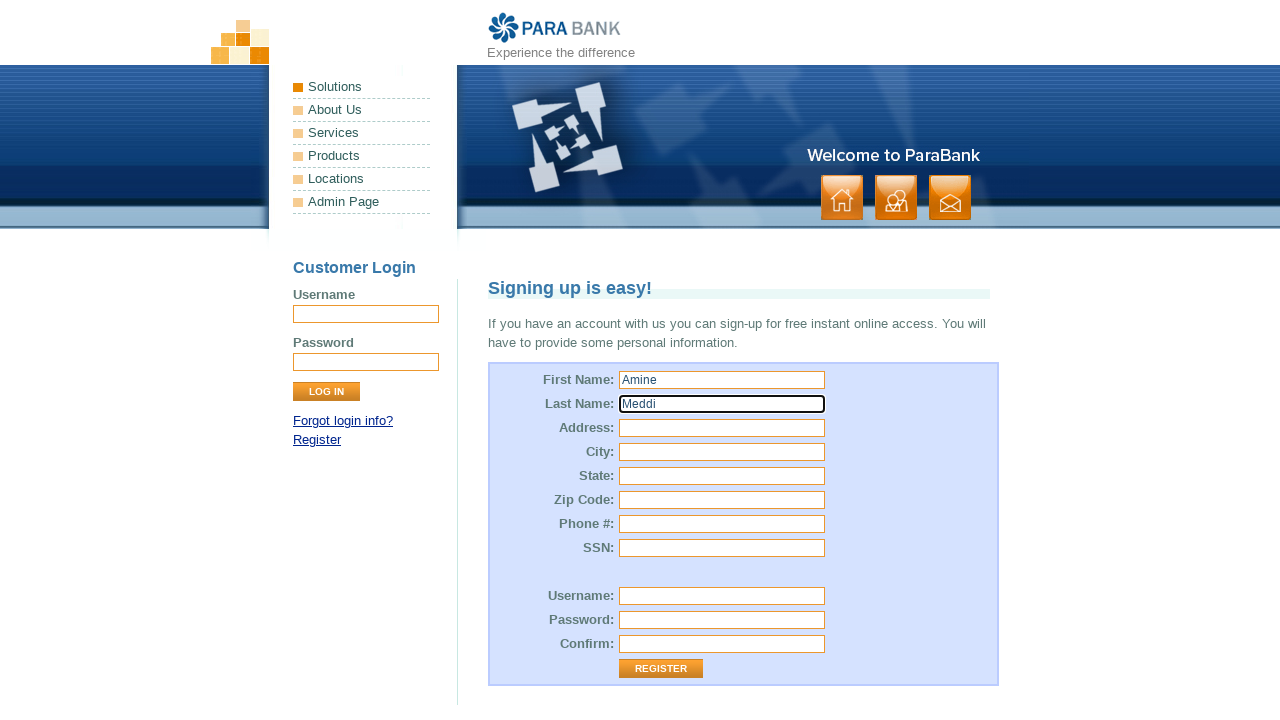

Filled street address with '78 Bd. Anfa' on #customer\.address\.street
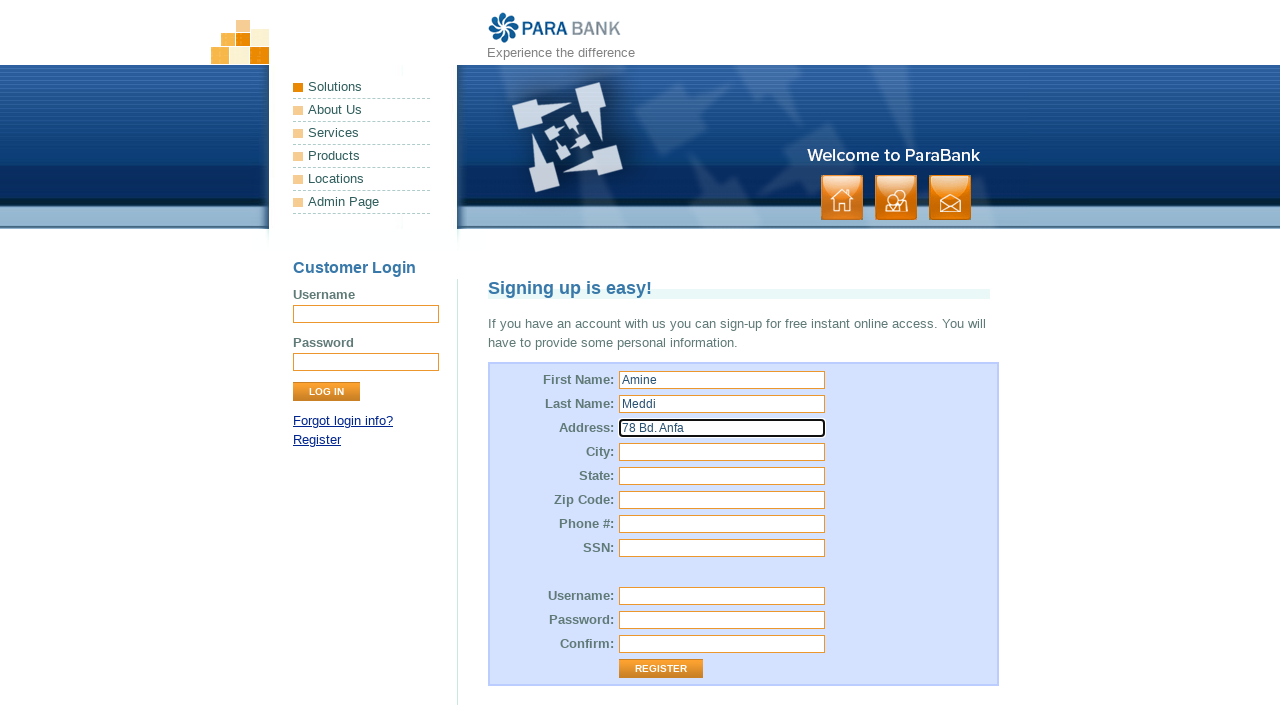

Filled city with 'Casa Anfa' on #customer\.address\.city
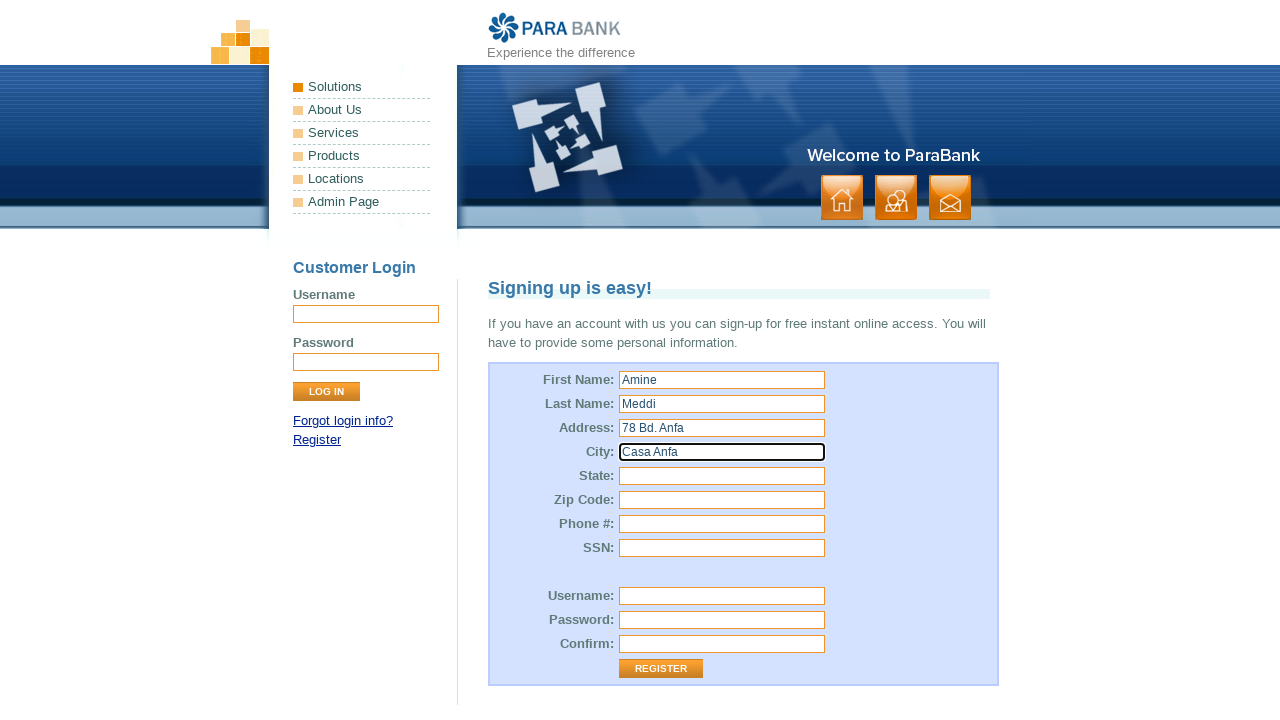

Filled state with 'Grand Casablanca' on #customer\.address\.state
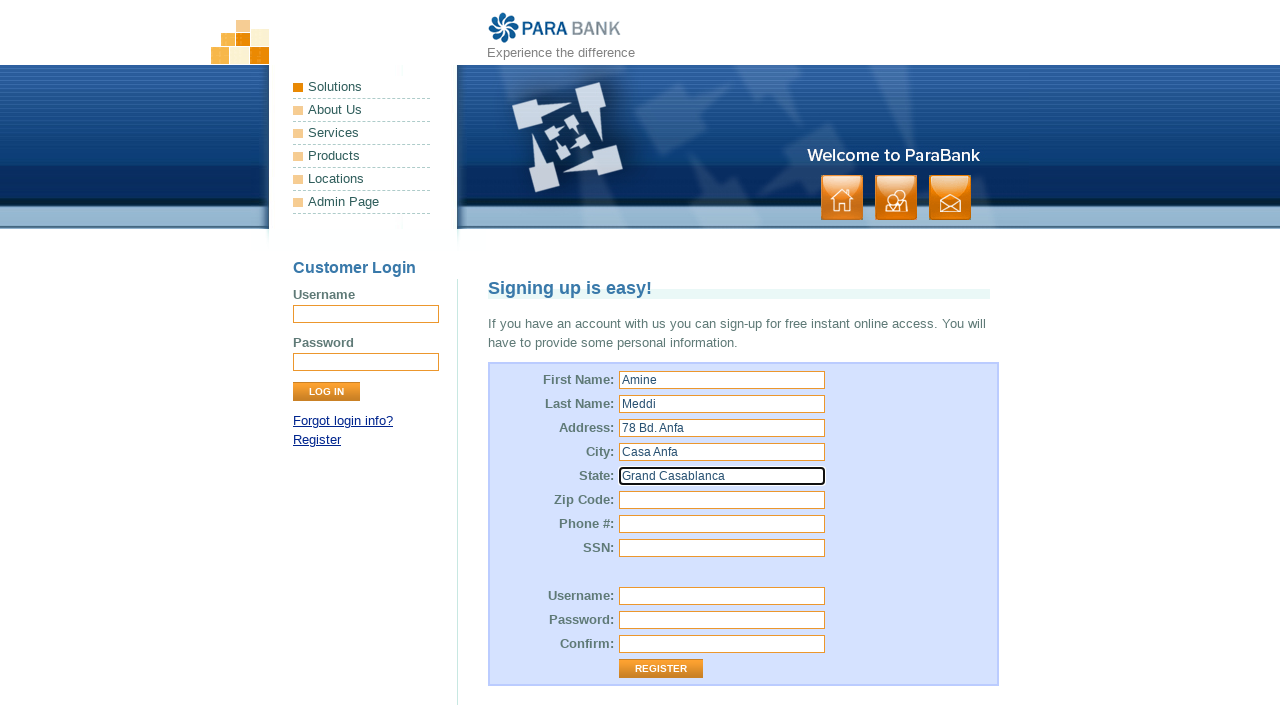

Filled zip code with '30040' on #customer\.address\.zipCode
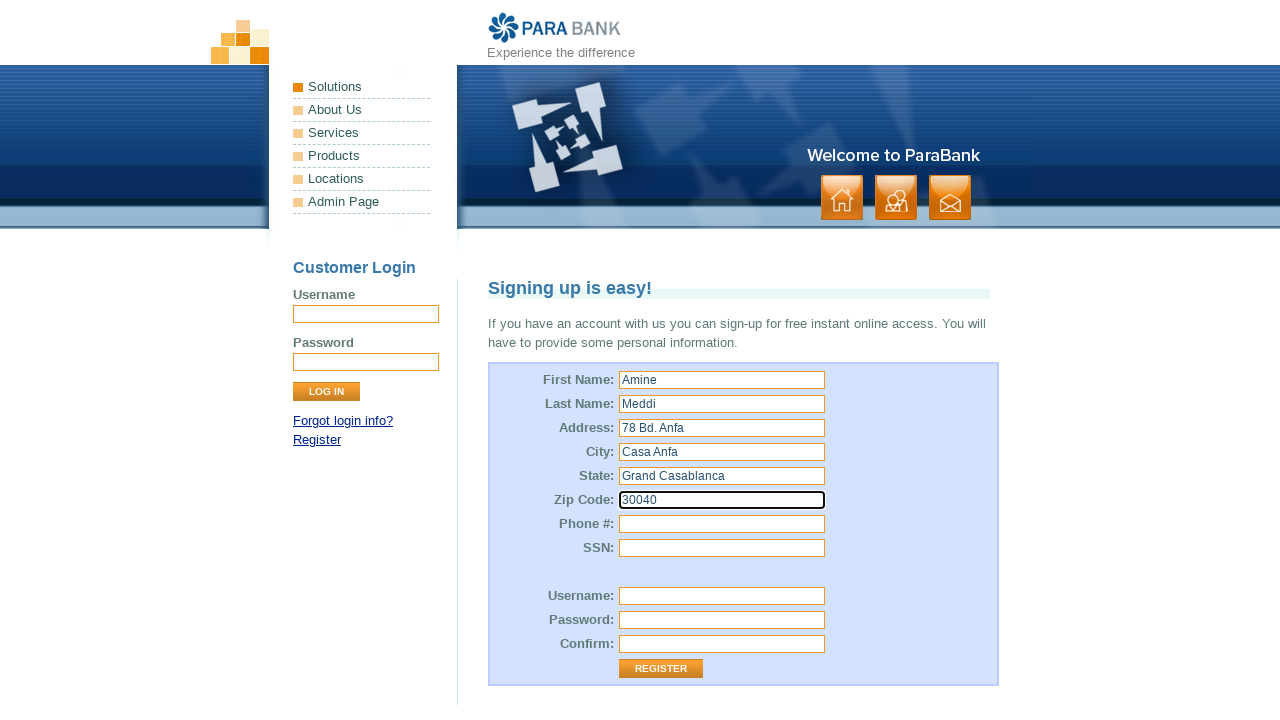

Filled phone number with '0384839920020' on #customer\.phoneNumber
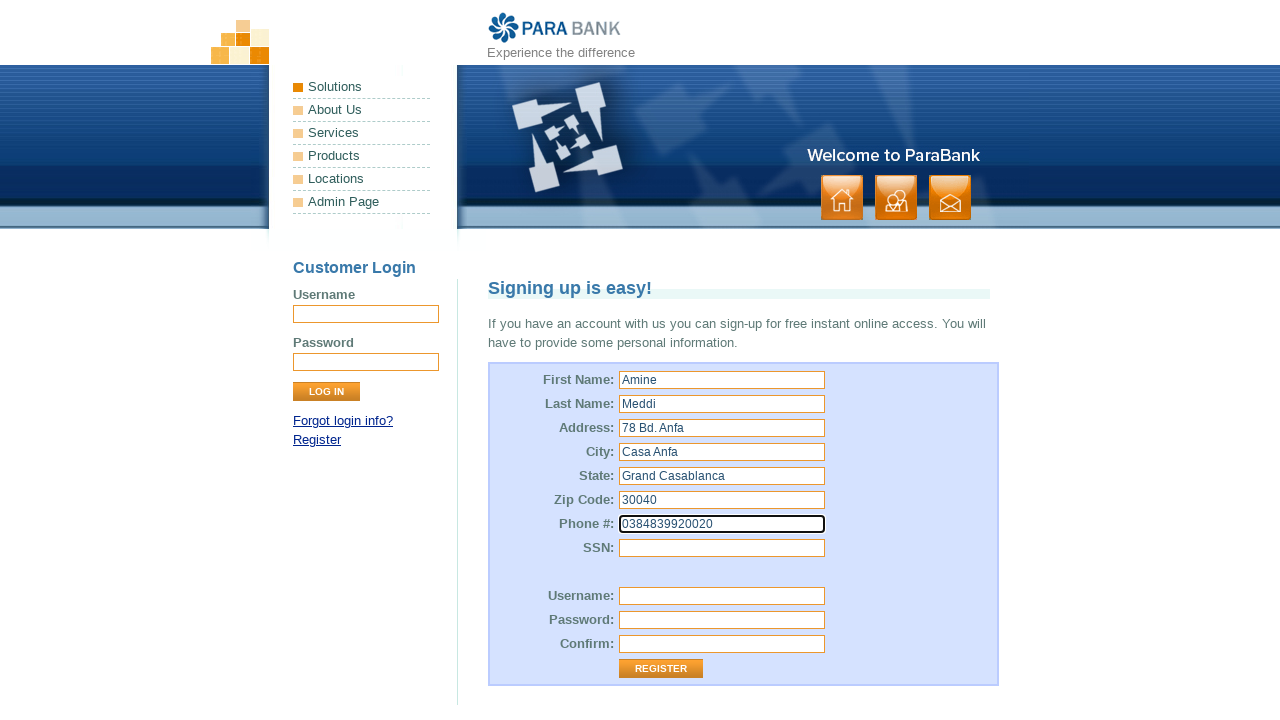

Filled SSN with 'yy66' on #customer\.ssn
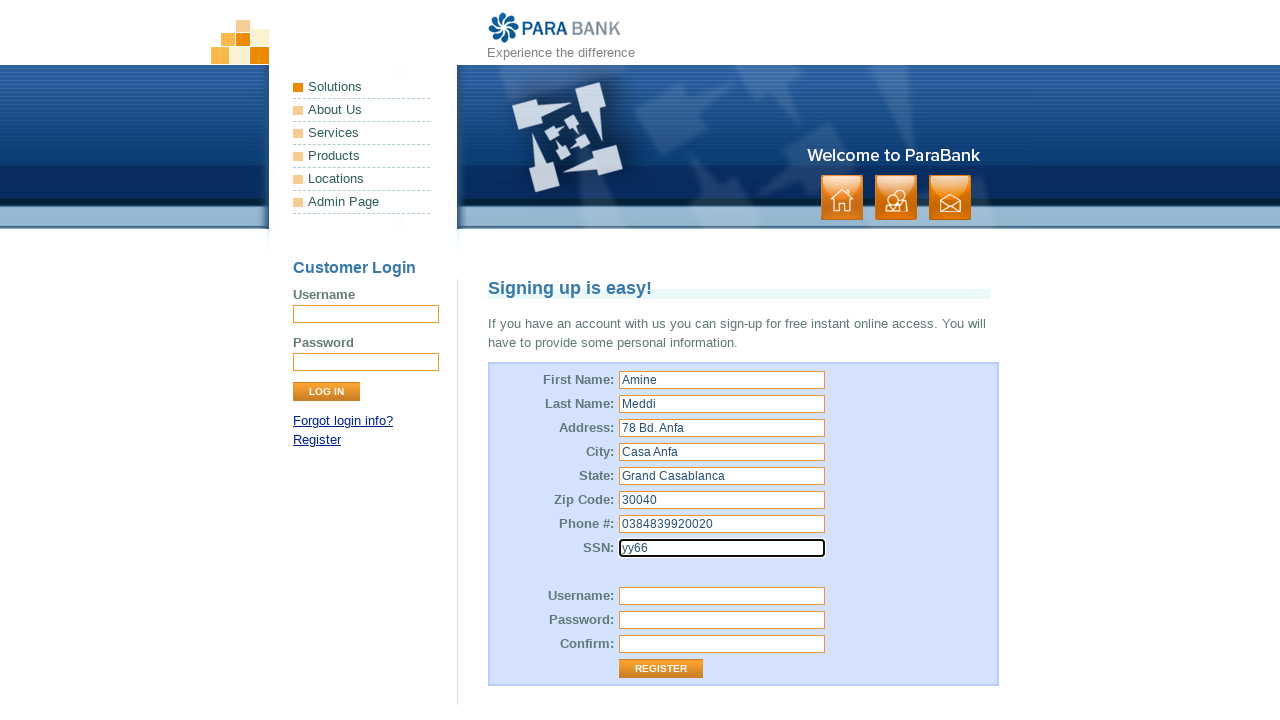

Filled username with 'Amben' on #customer\.username
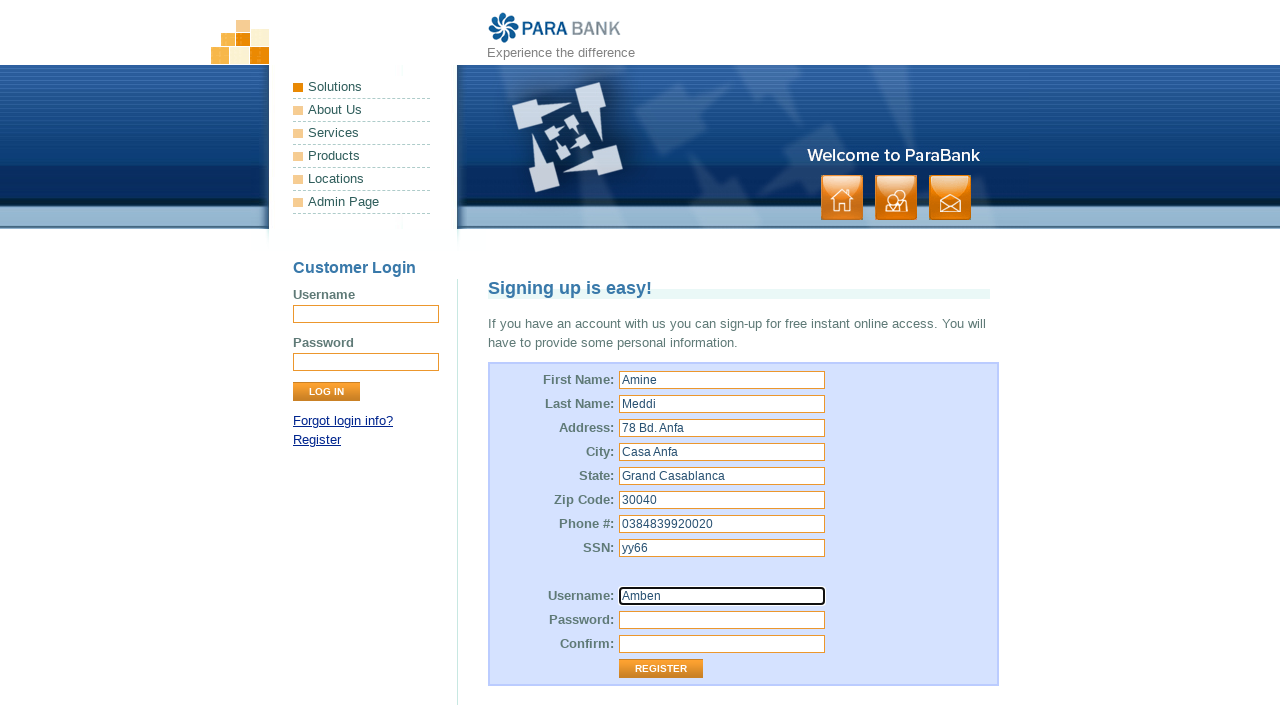

Filled password with 'njwns@@' on #customer\.password
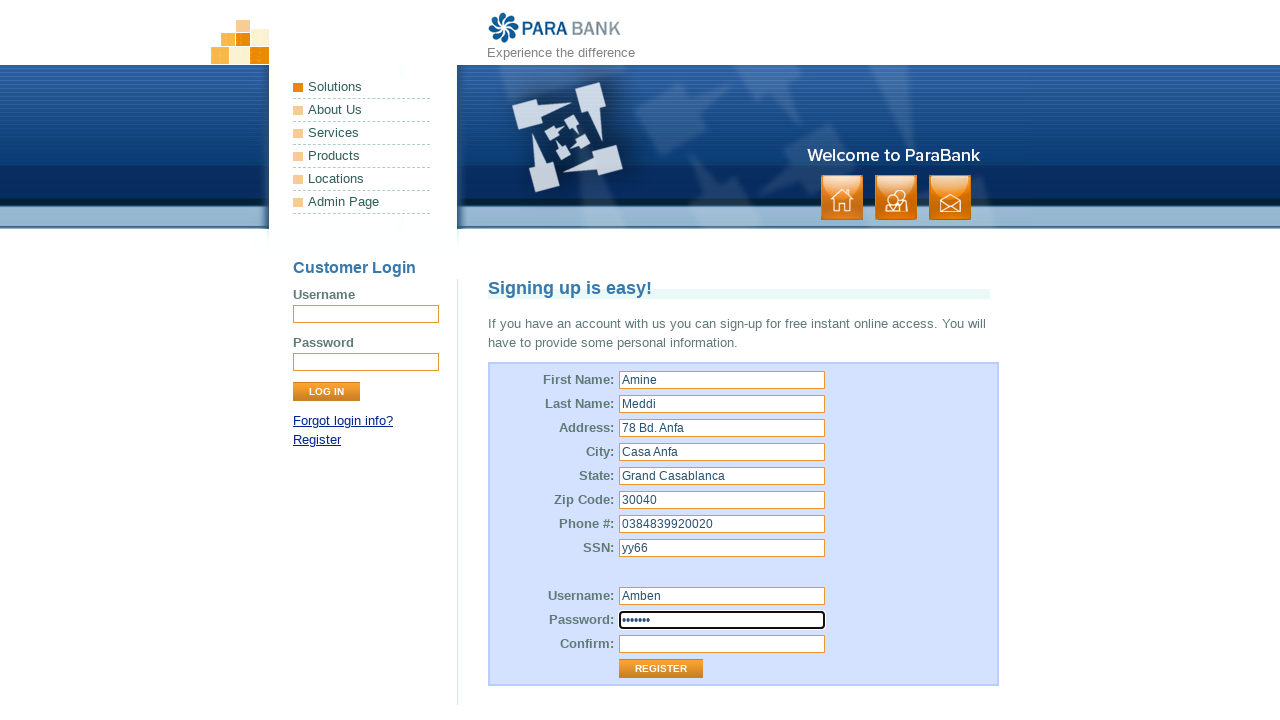

Filled password confirmation with 'njwns@@' on #repeatedPassword
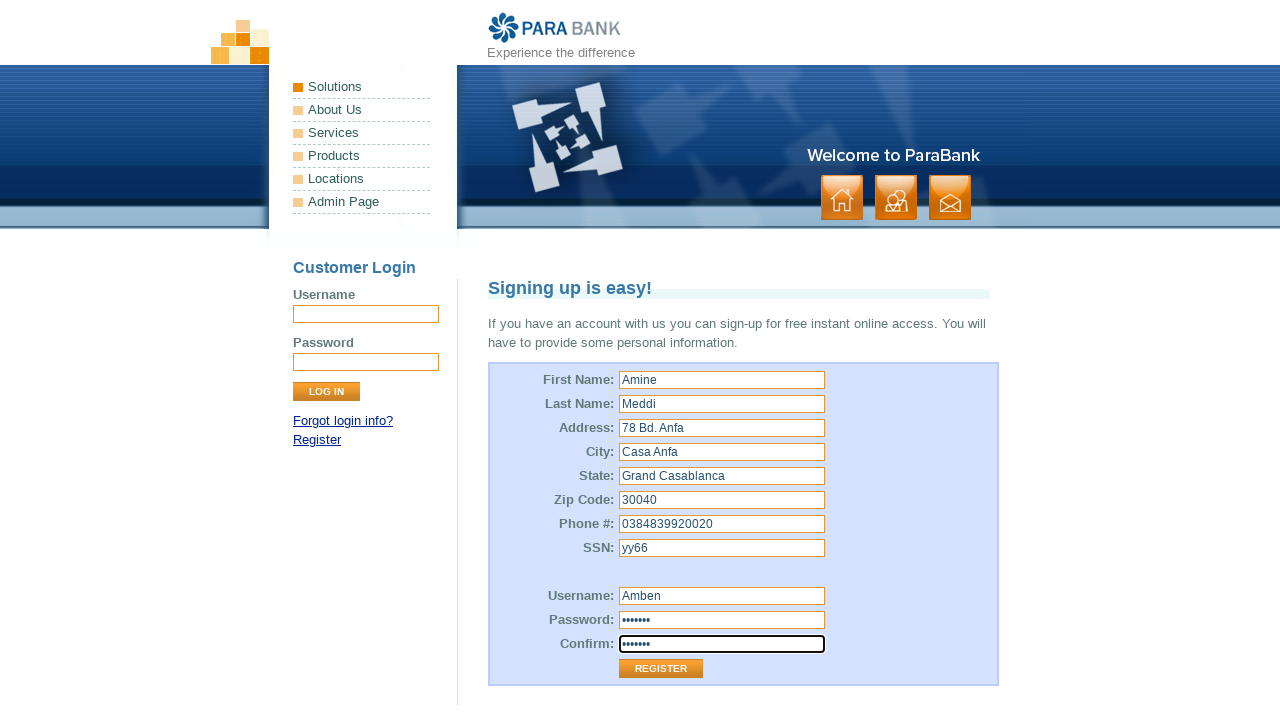

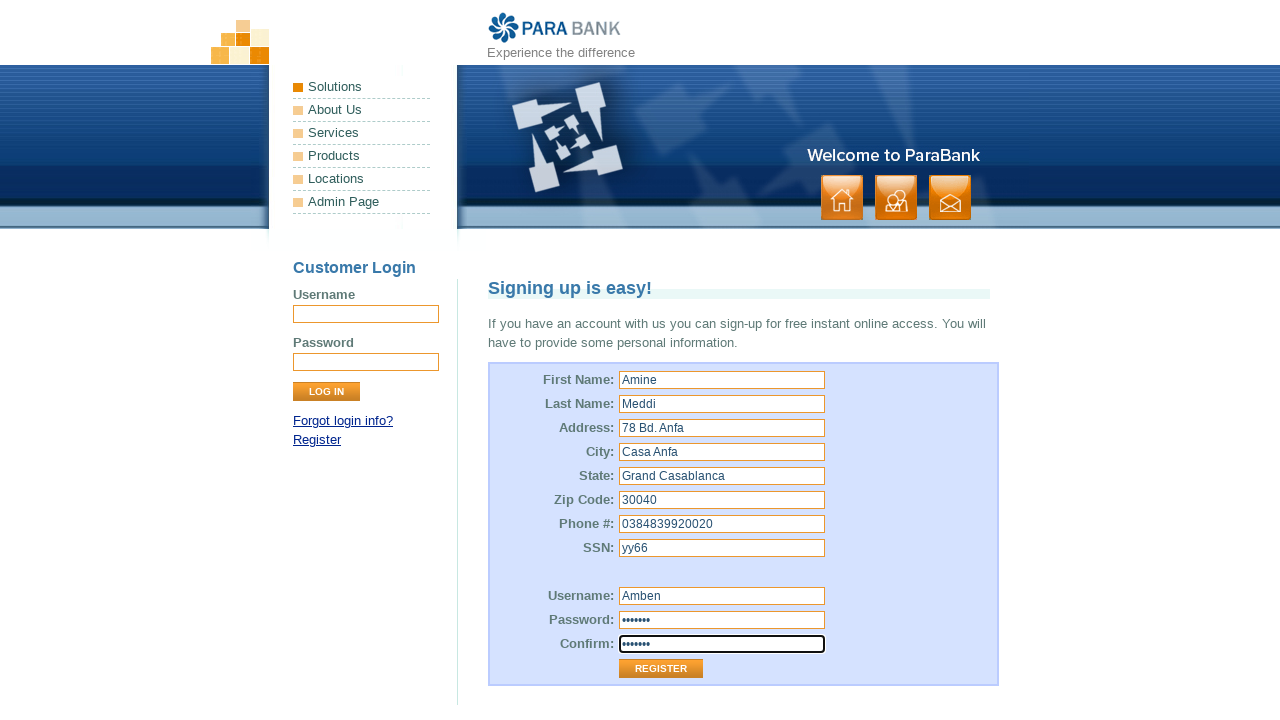